Tests clicking a button on the UI Testing Playground class attribute page, which demonstrates handling elements with dynamic or multiple class attributes

Starting URL: http://uitestingplayground.com/classattr

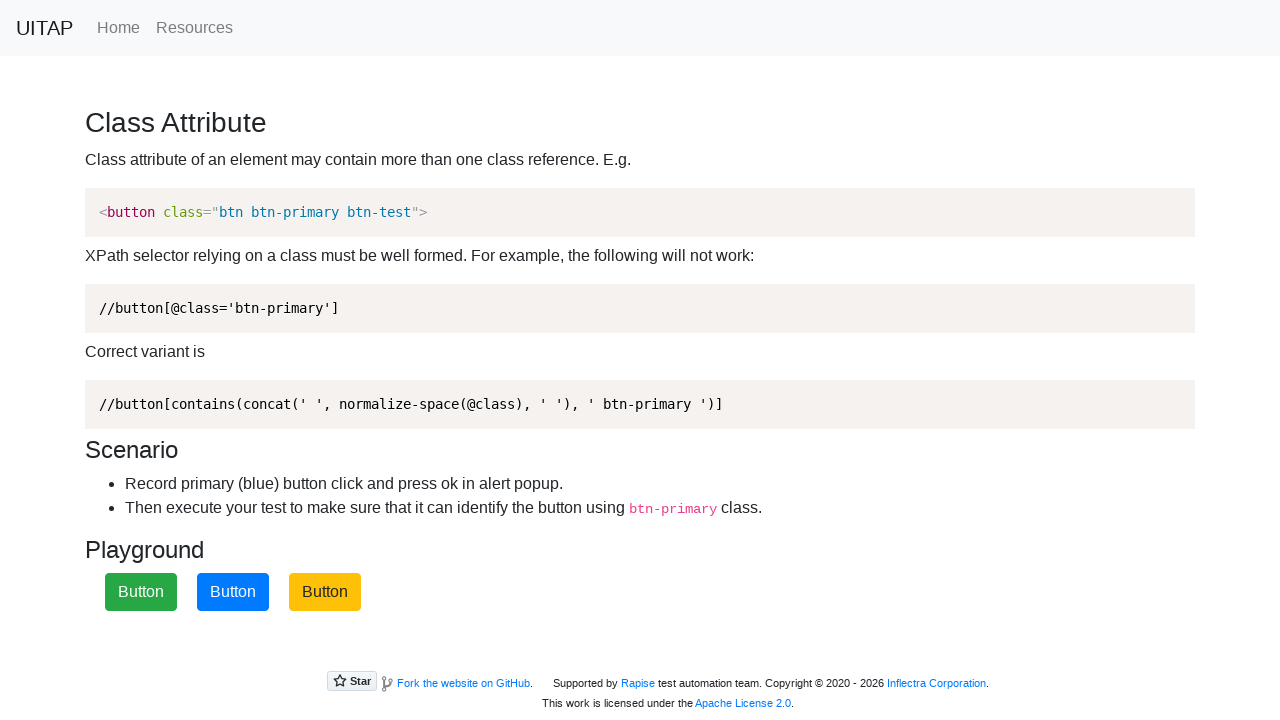

Navigated to UI Testing Playground class attribute page
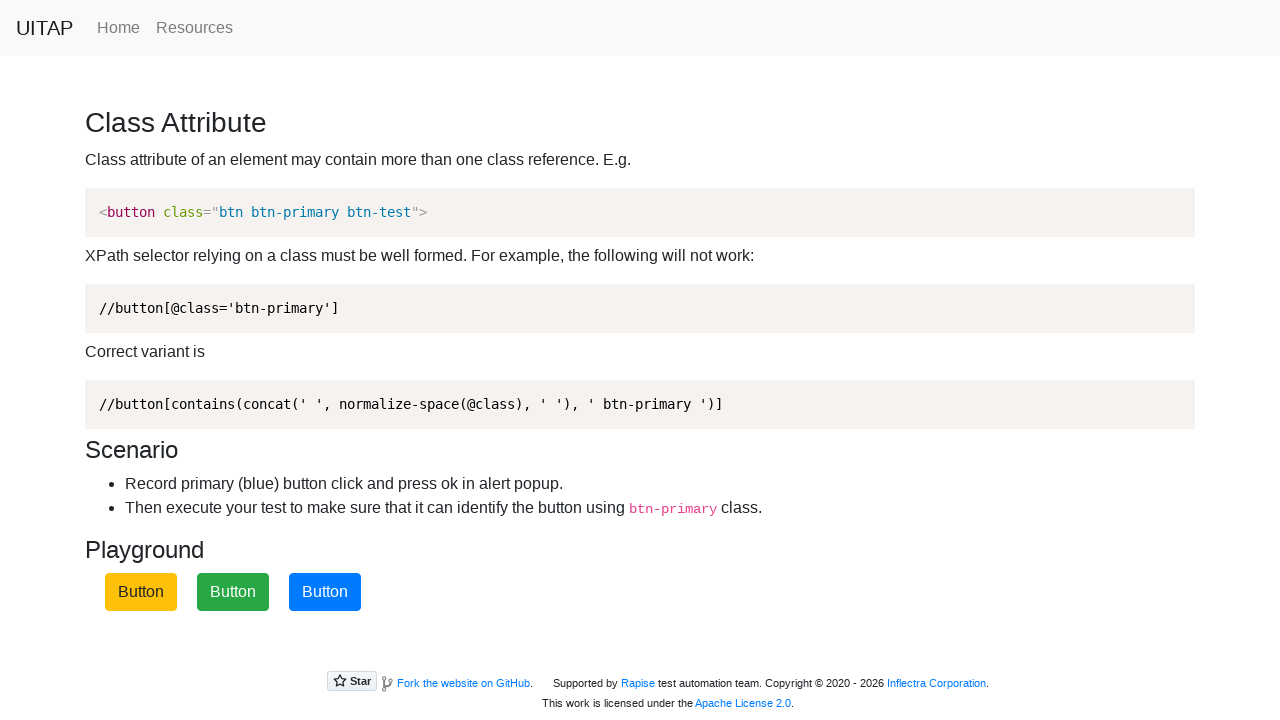

Clicked the blue button with btn-primary class at (325, 592) on button.btn-primary
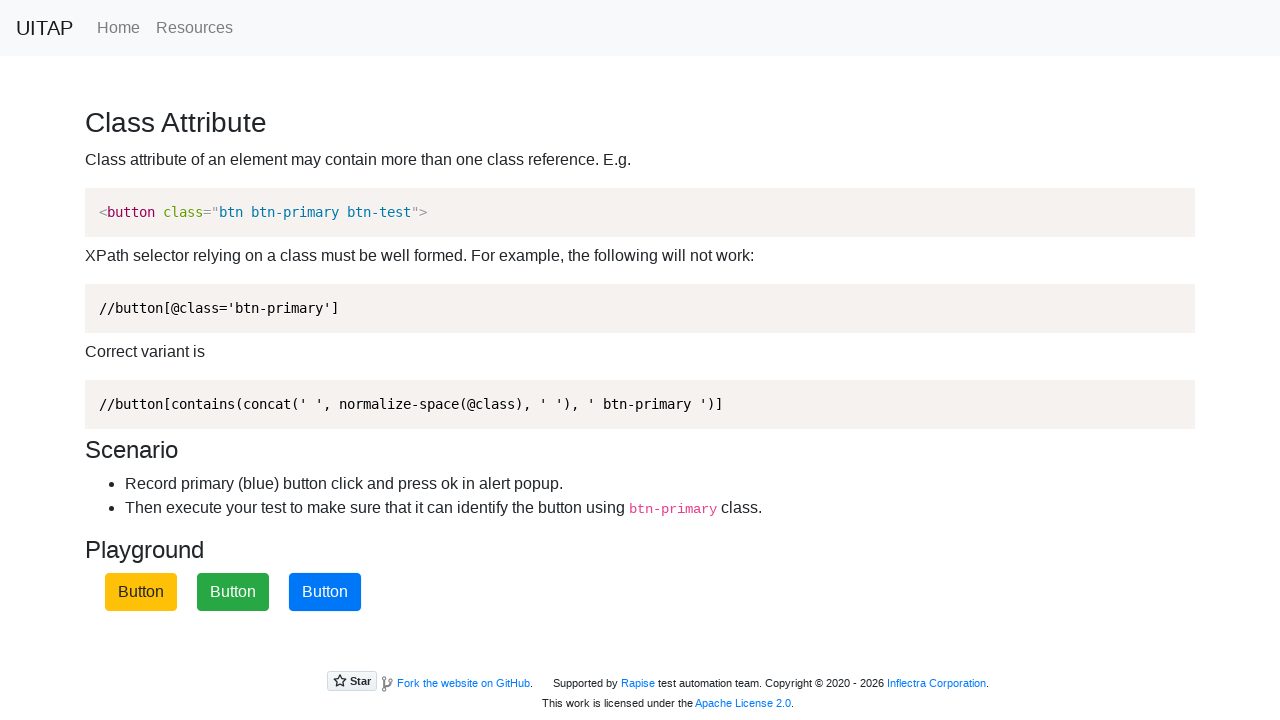

Waited 1 second for alert to appear
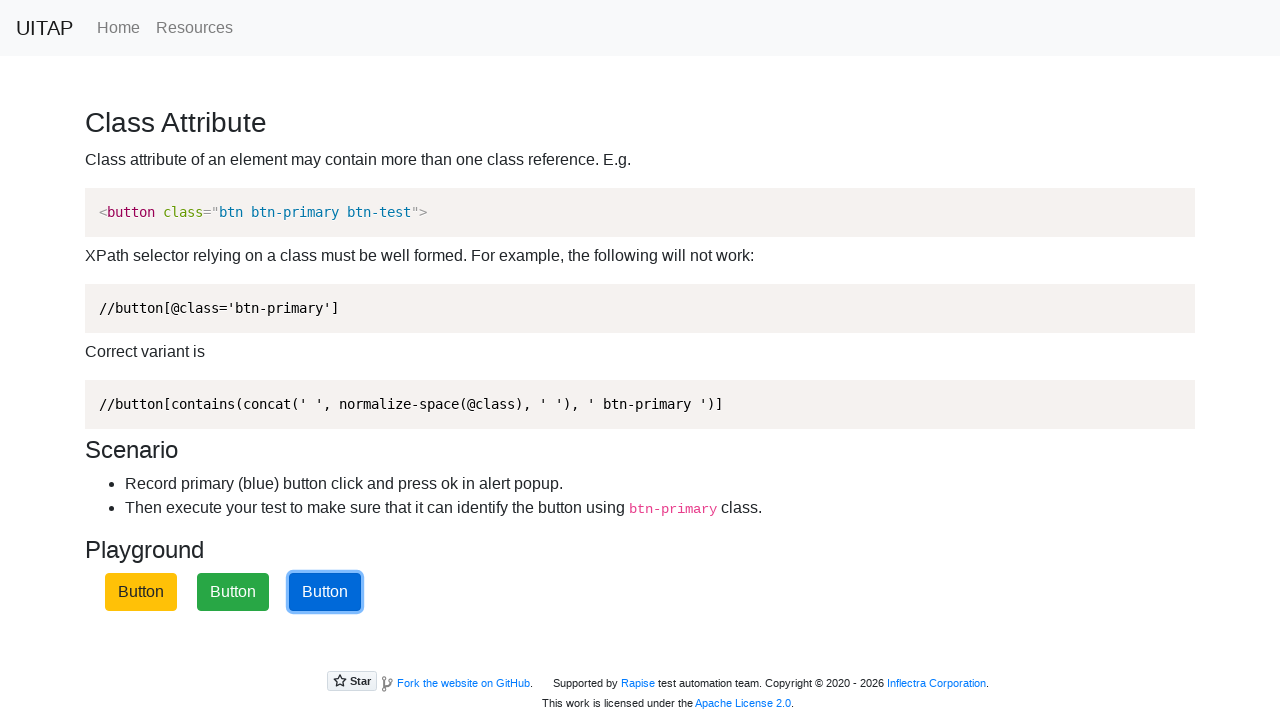

Set up dialog handler to accept alert
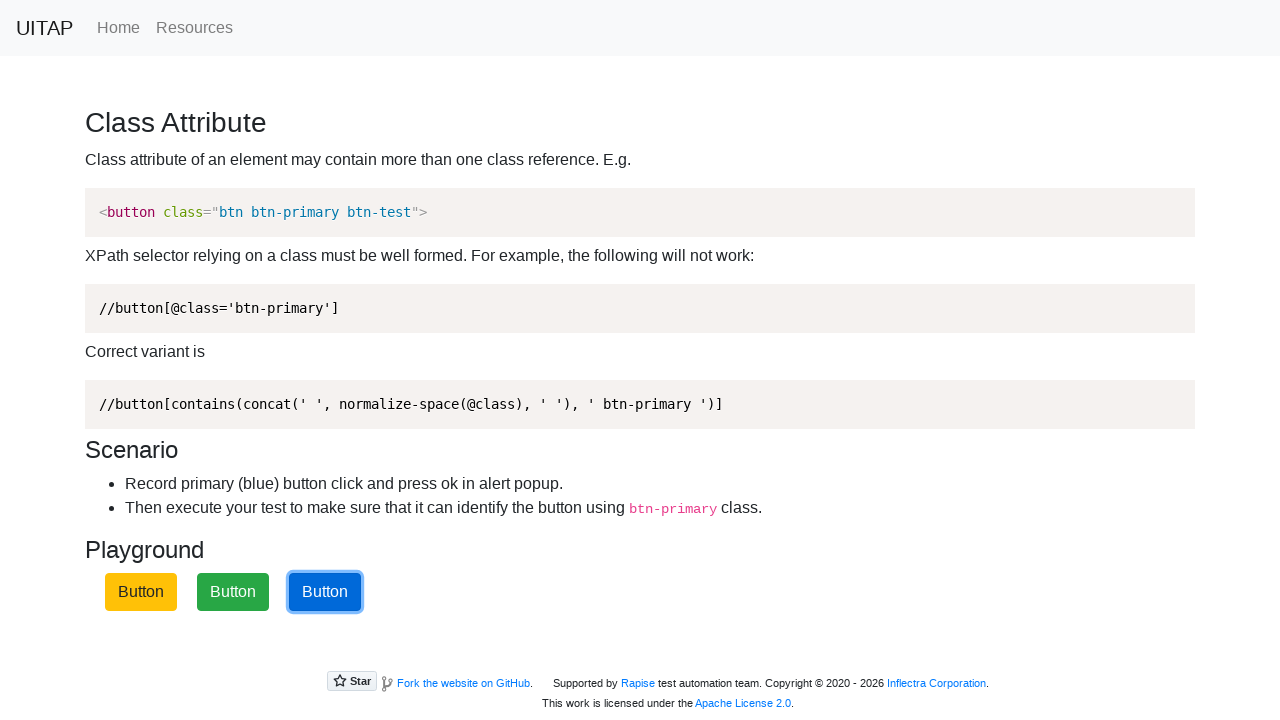

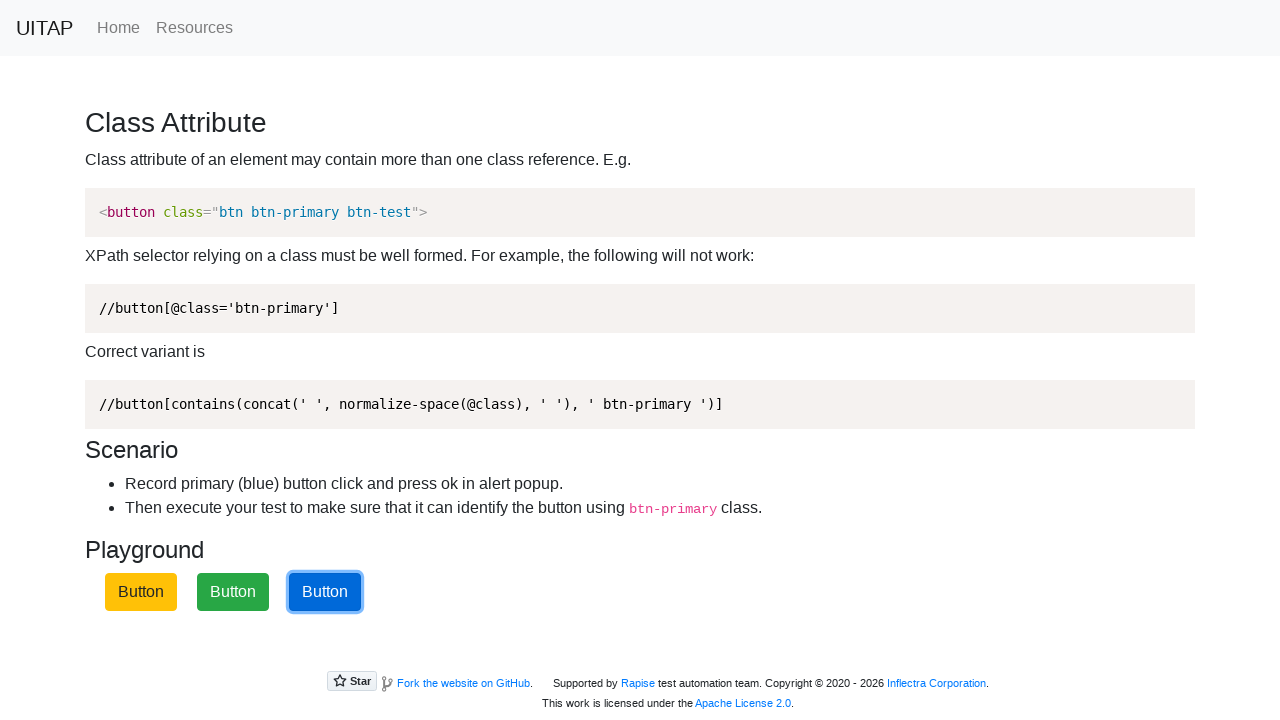